Tests iframe handling by navigating to W3Schools JavaScript alert demo page, switching to the iframe containing the example, and clicking the "Try it" button to trigger the alert.

Starting URL: https://www.w3schools.com/jsref/tryit.asp?filename=tryjsref_alert

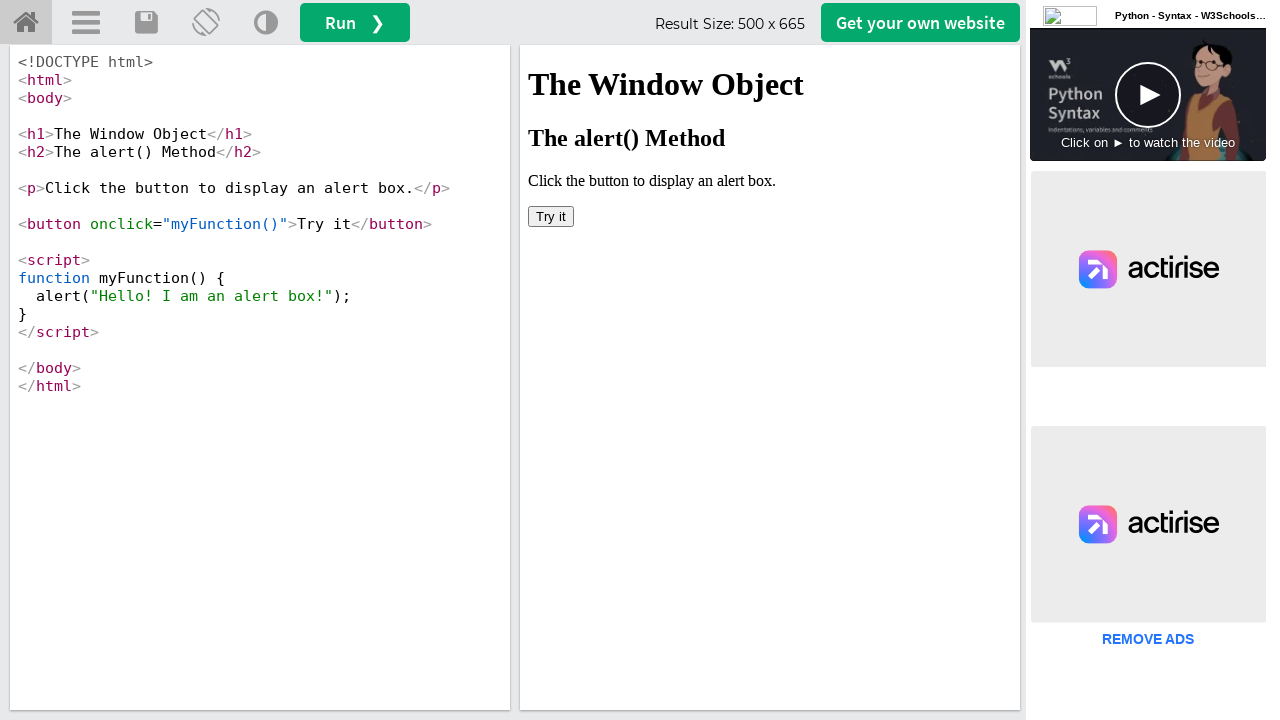

Waited 3 seconds for page to load
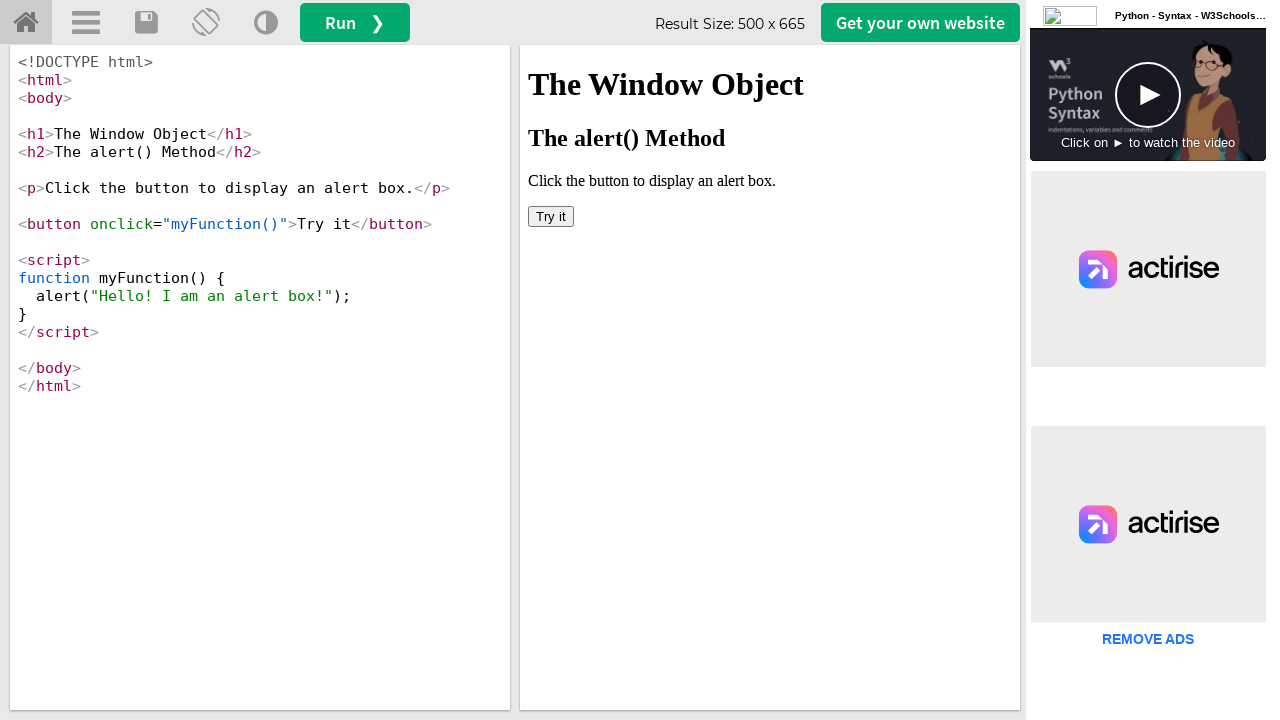

Located iframe with id 'iframeResult'
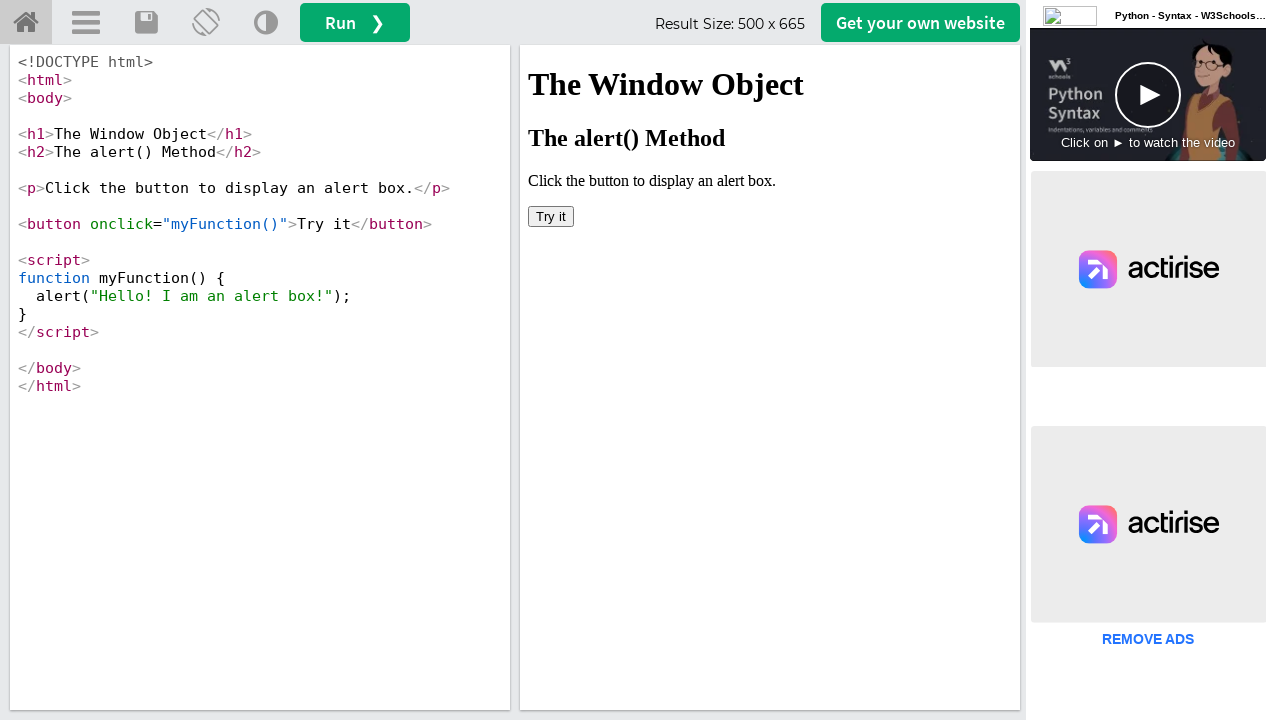

Clicked 'Try it' button inside the iframe to trigger alert at (551, 216) on #iframeResult >> internal:control=enter-frame >> xpath=//button[text()='Try it']
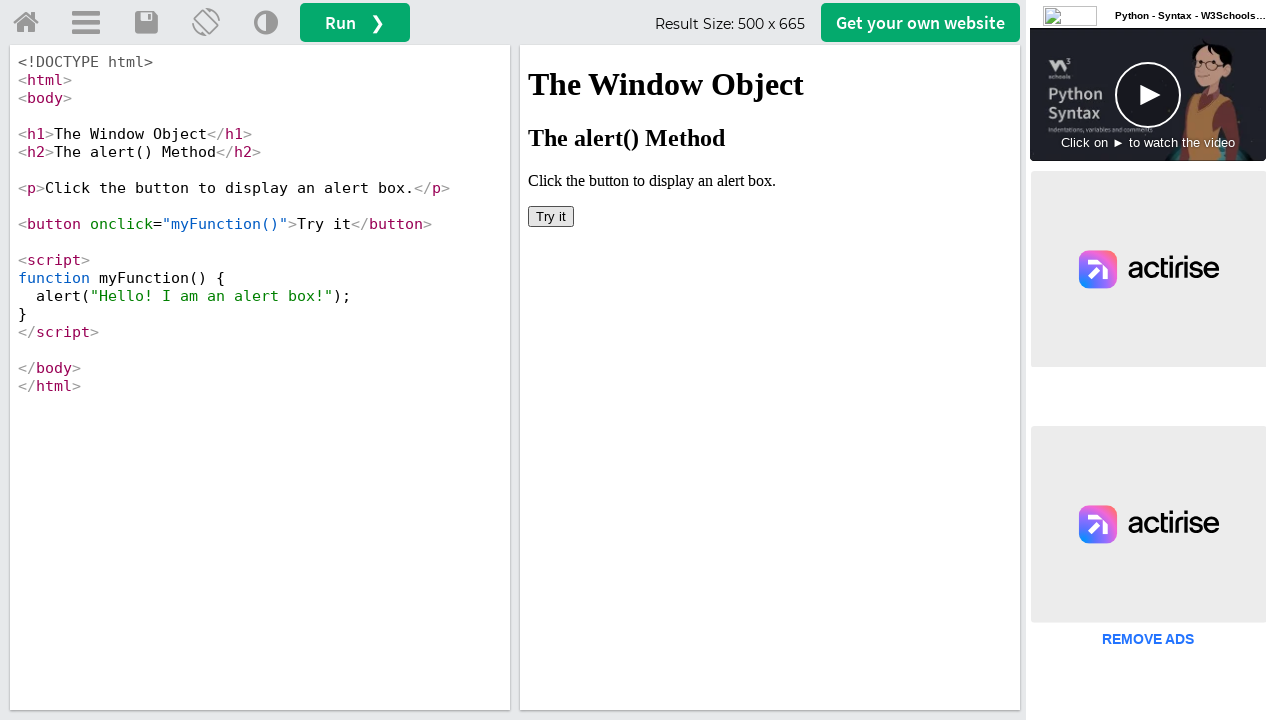

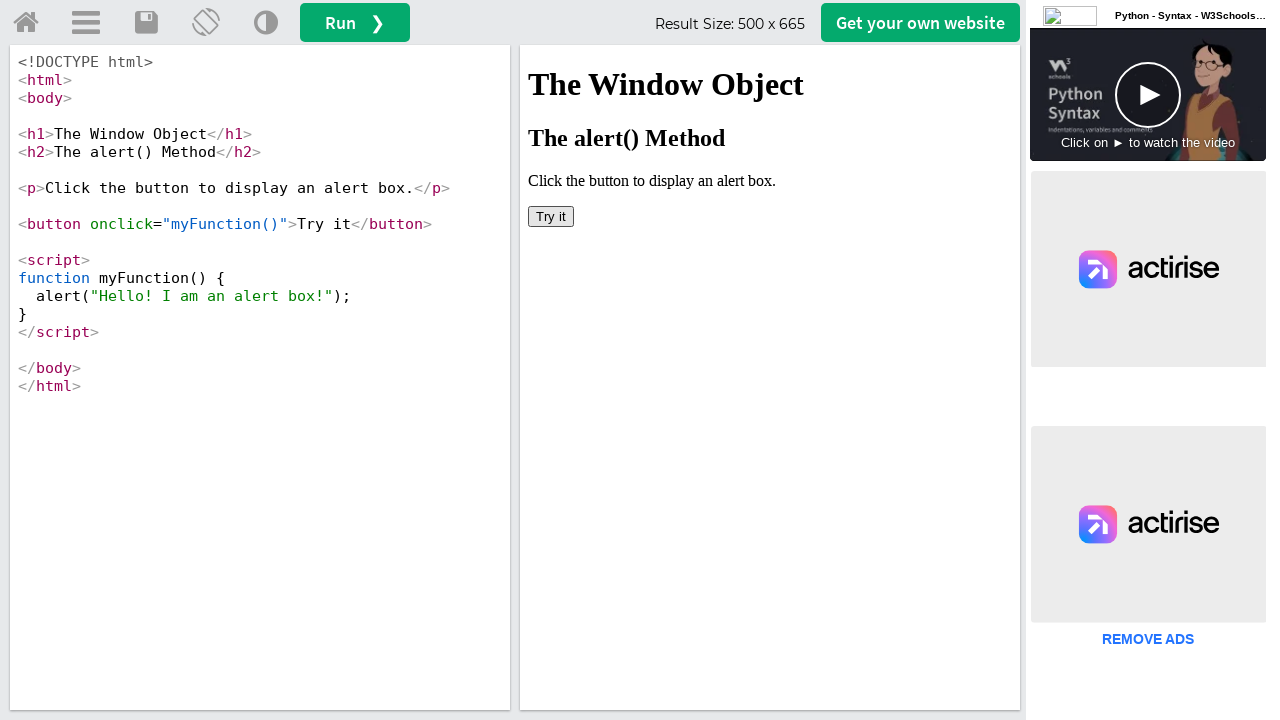